Tests JavaScript alerts functionality on LambdaTest Selenium Playground by navigating to the JavaScript Alerts page and interacting with different alert types (simple alert, confirm box, and prompt box).

Starting URL: https://www.lambdatest.com/selenium-playground/

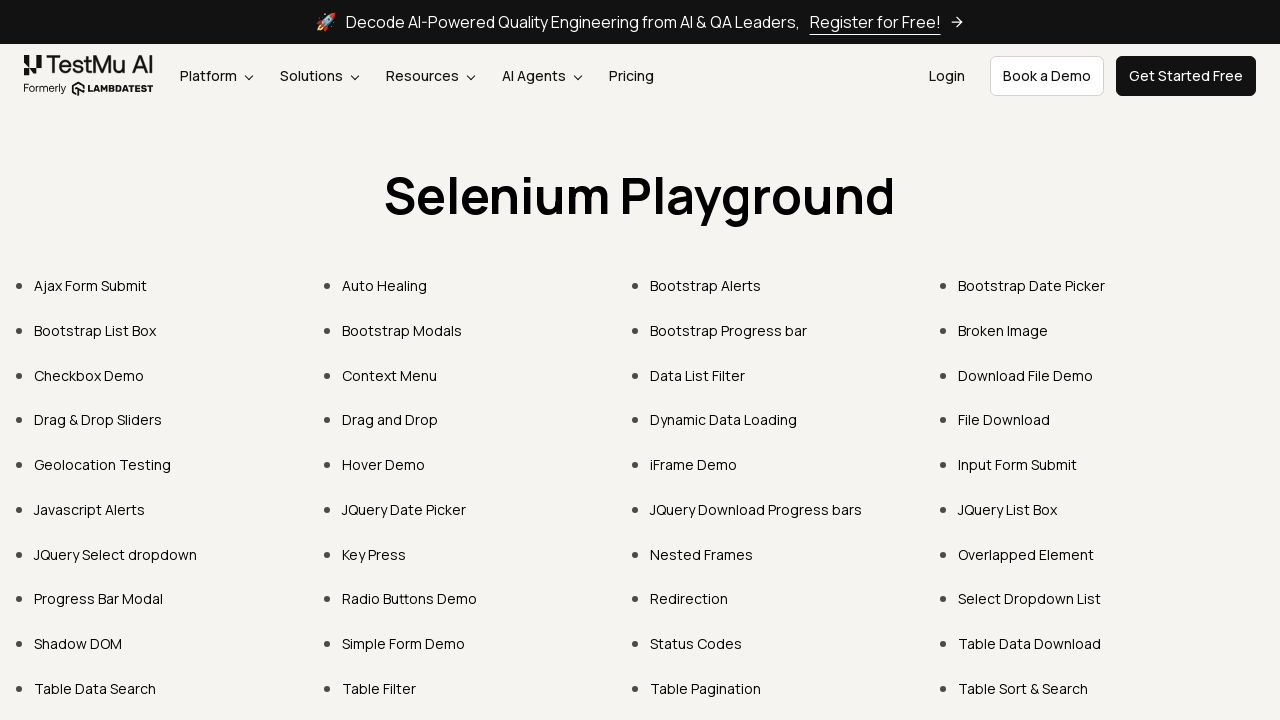

Clicked on 'Javascript Alerts' link from the playground at (90, 509) on text=Javascript Alerts
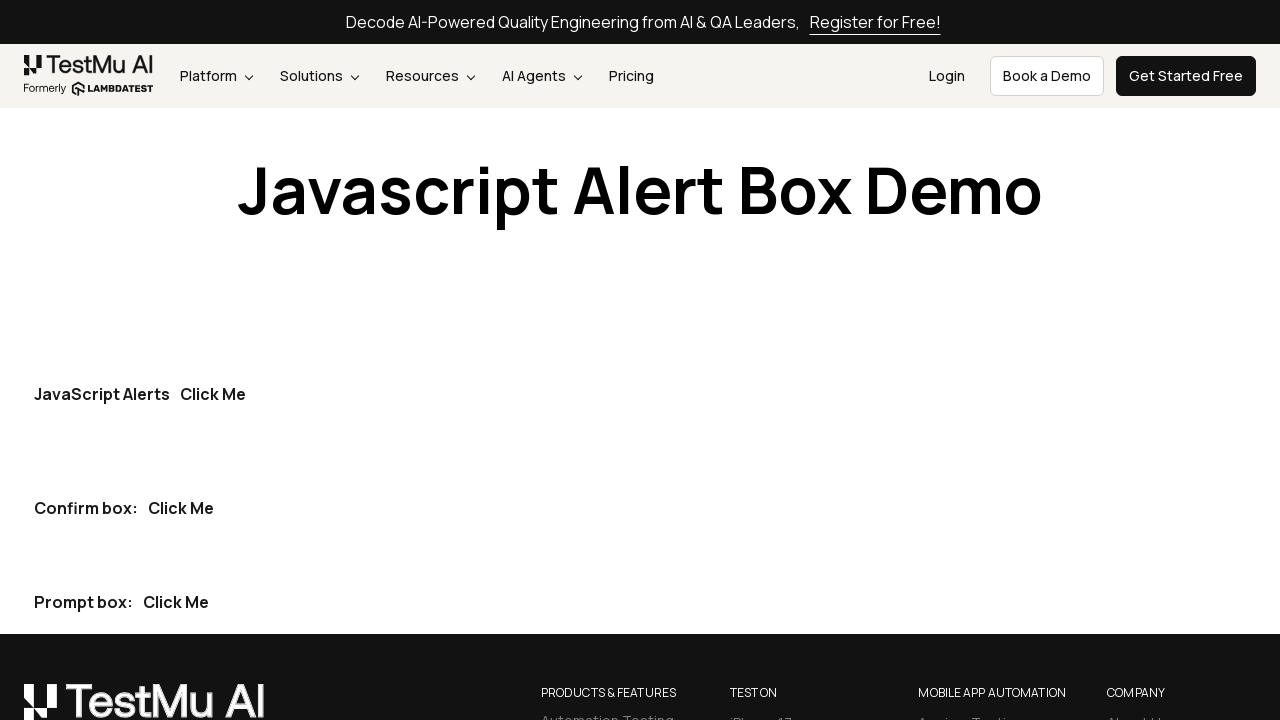

JavaScript Alerts page loaded
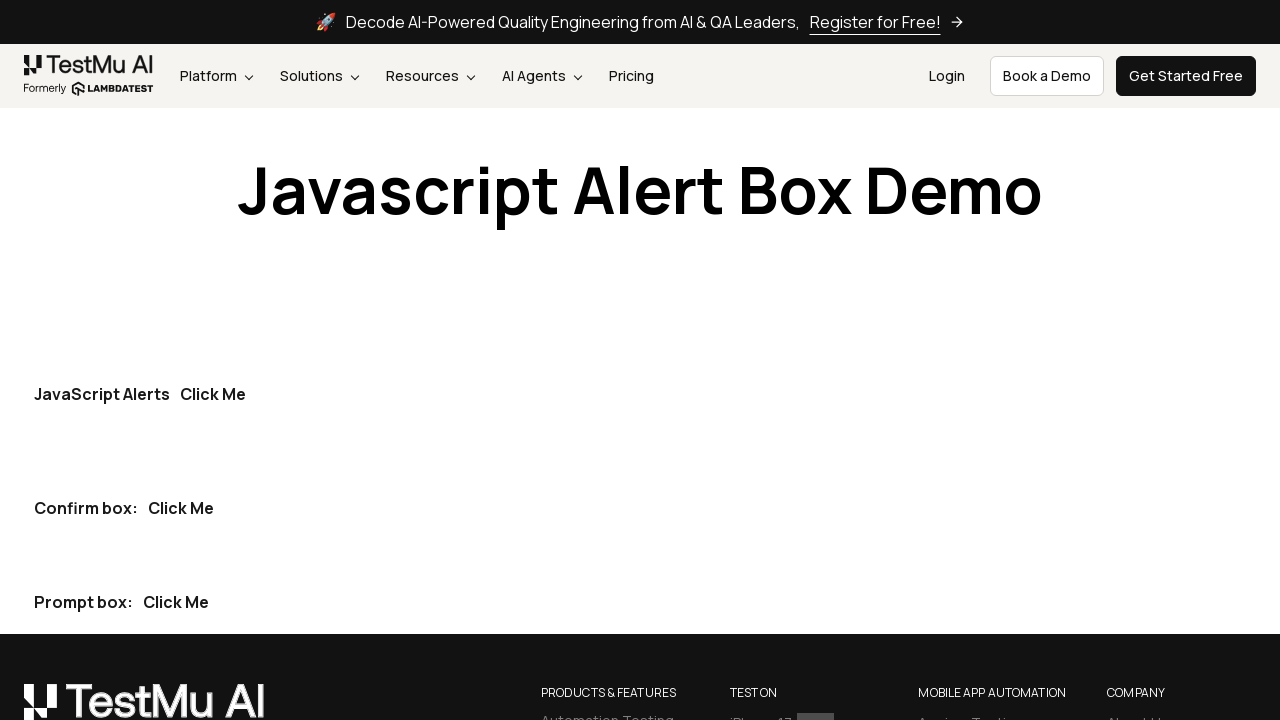

Clicked 'Click Me' button to trigger JavaScript alert at (213, 394) on button:has-text('Click Me')
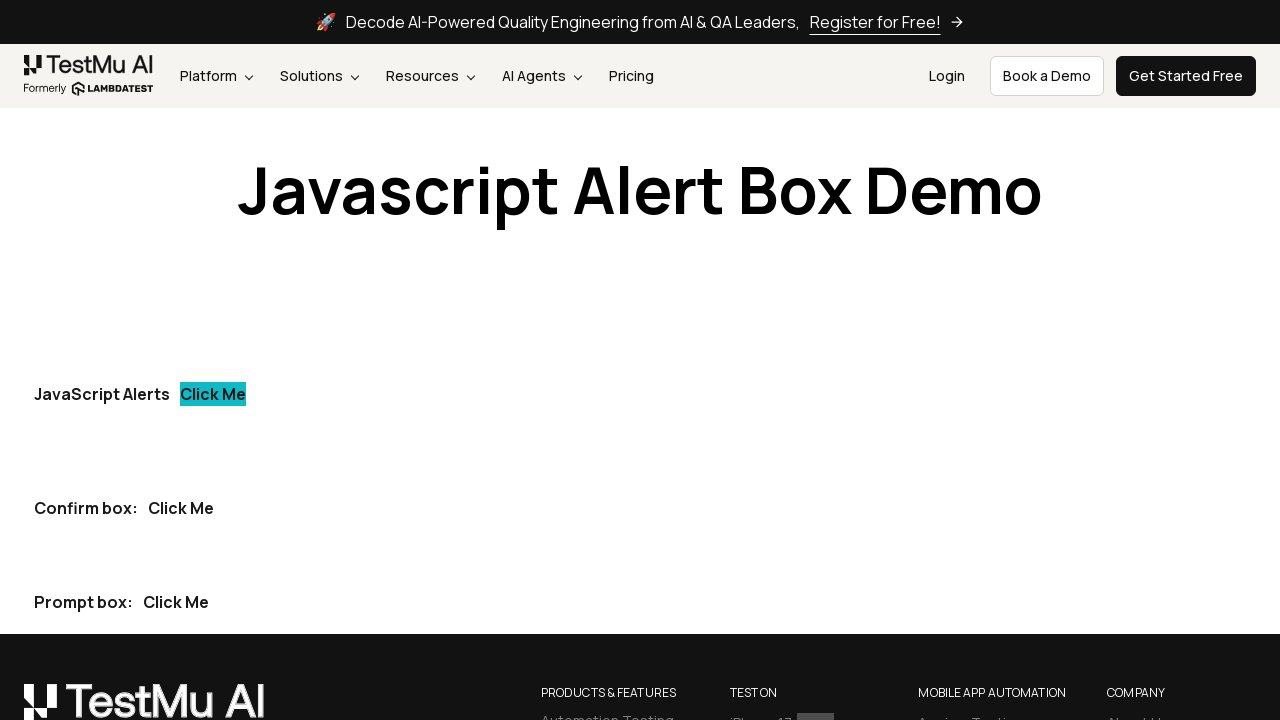

Set up dialog handler to accept alerts
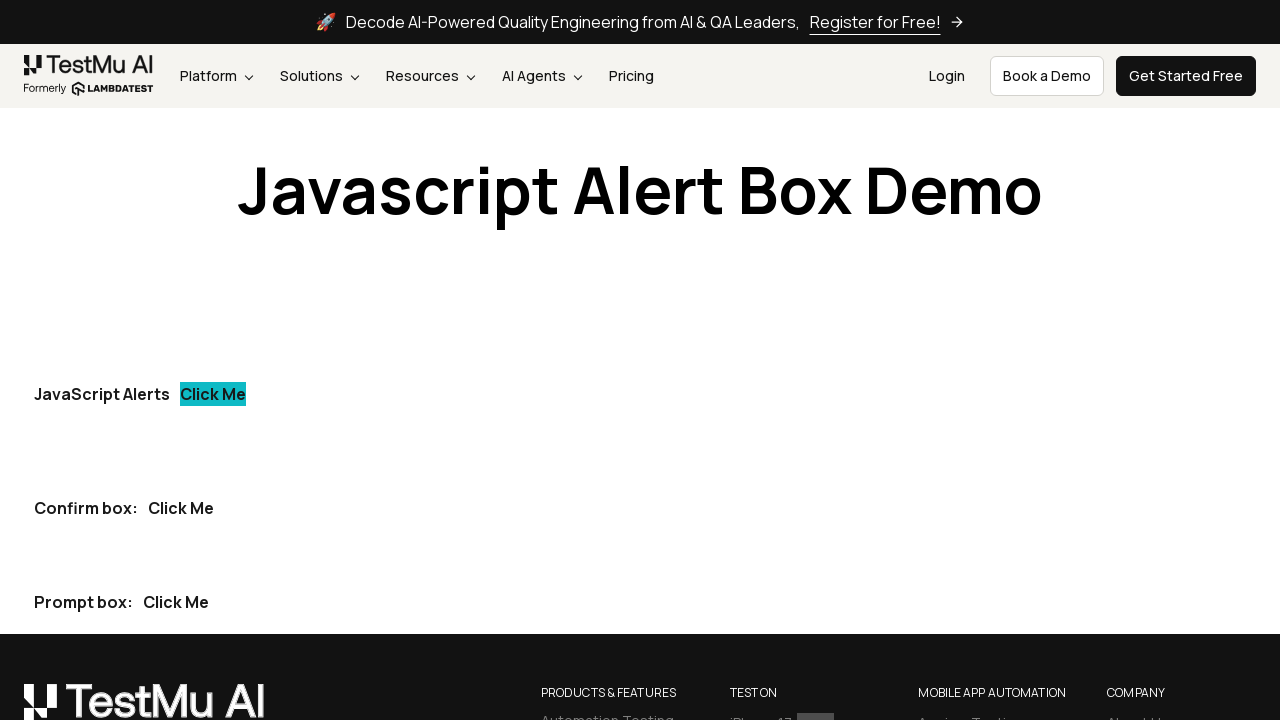

Clicked the first alert button (JavaScript Alerts) at (213, 394) on button.btn-dark >> nth=0
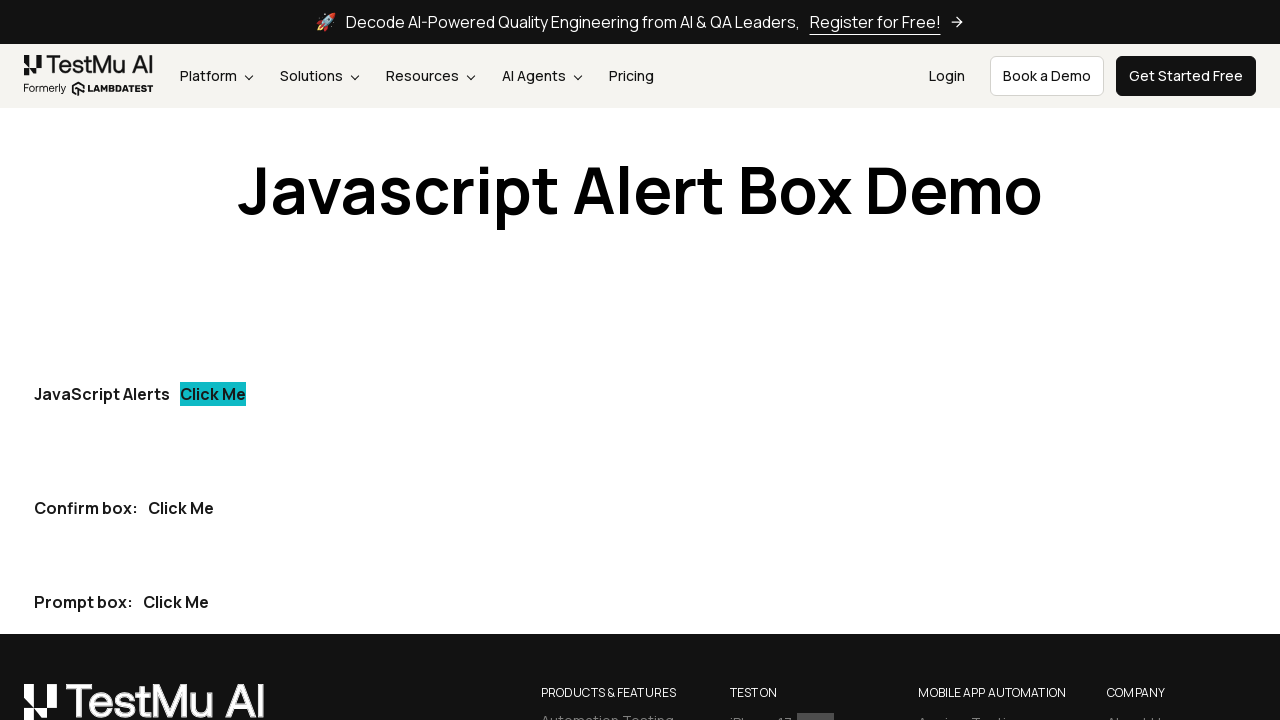

Waited for alert dialog to be handled
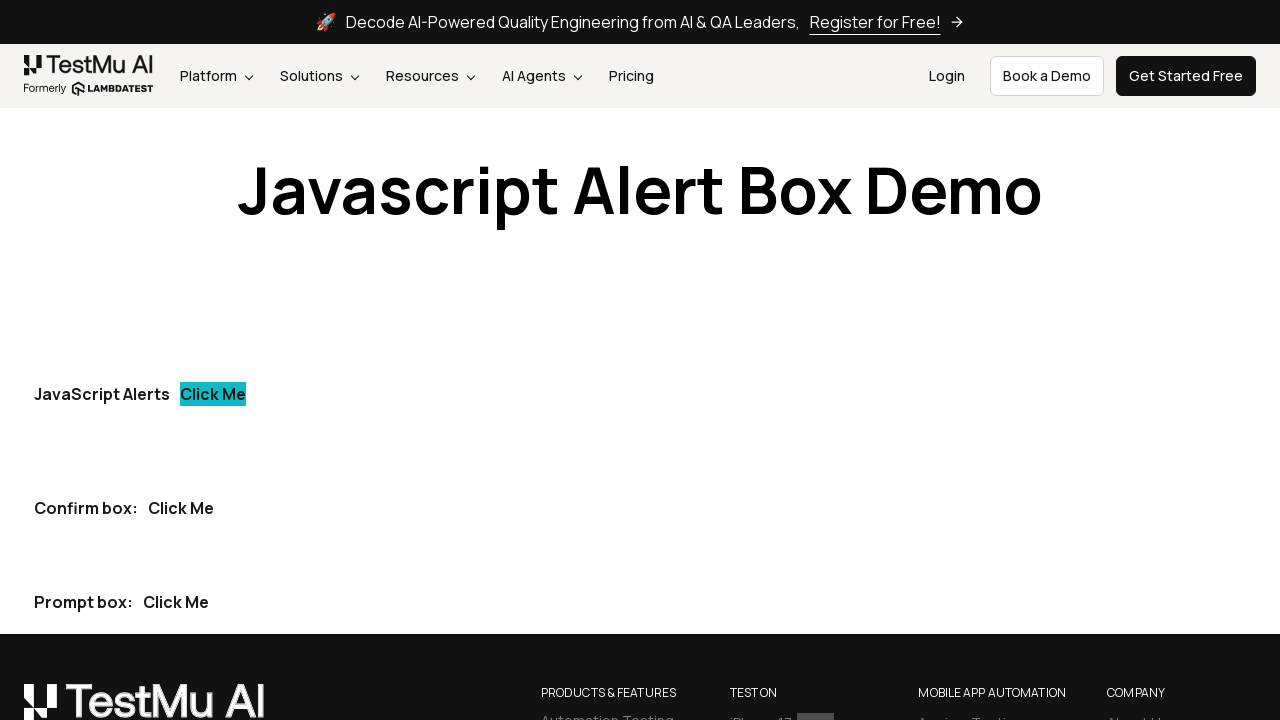

Clicked the second button to test Confirm Box at (181, 508) on button.btn-dark >> nth=1
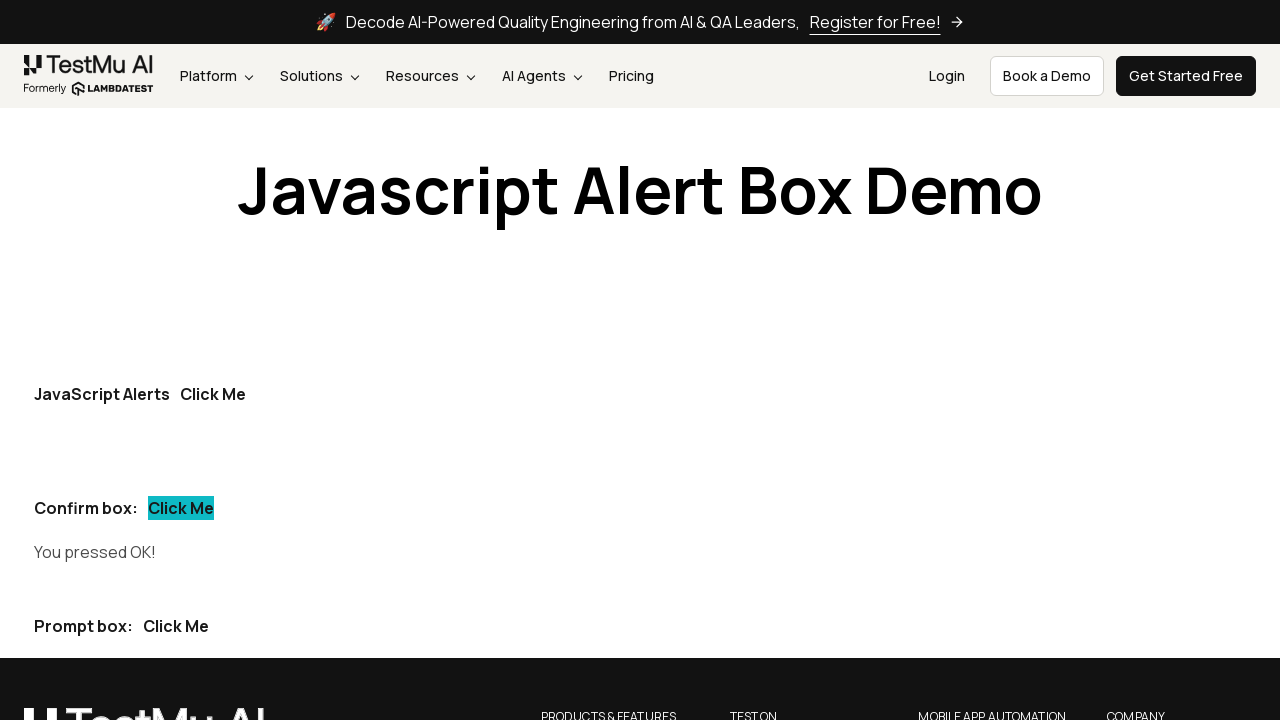

Waited for confirm dialog to be handled
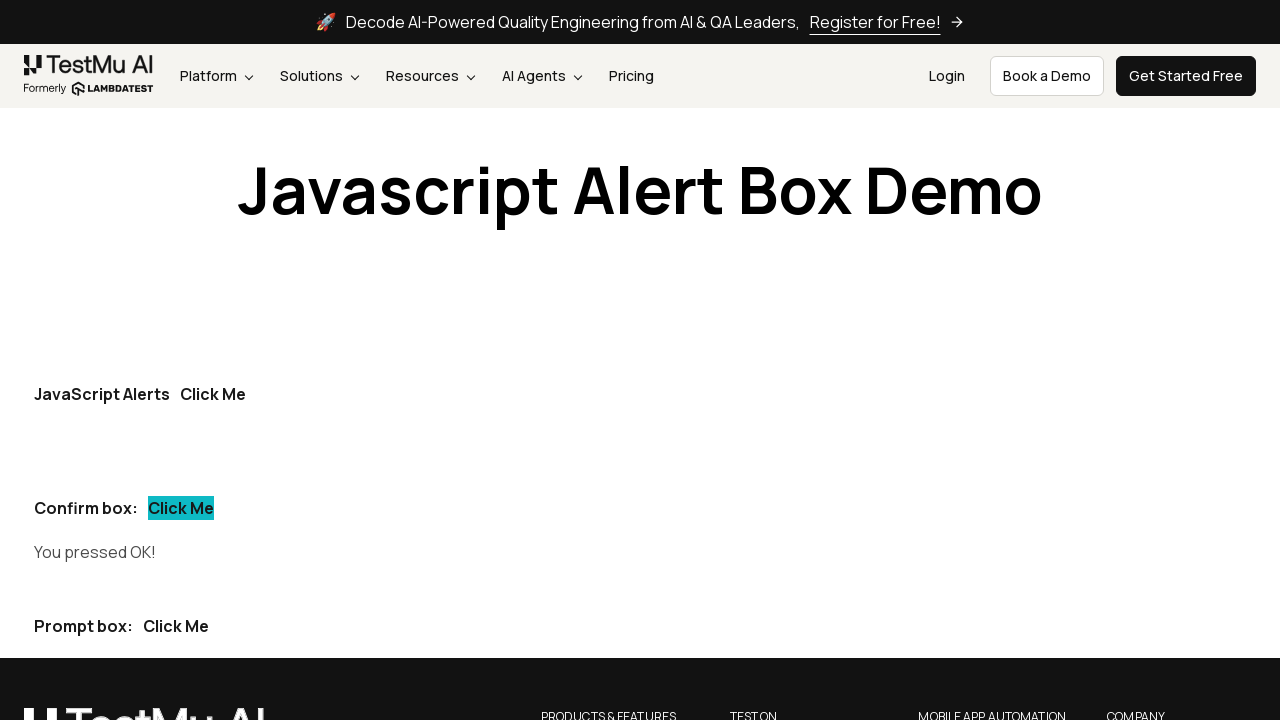

Clicked the third button to test Prompt Box at (176, 626) on button.btn-dark >> nth=2
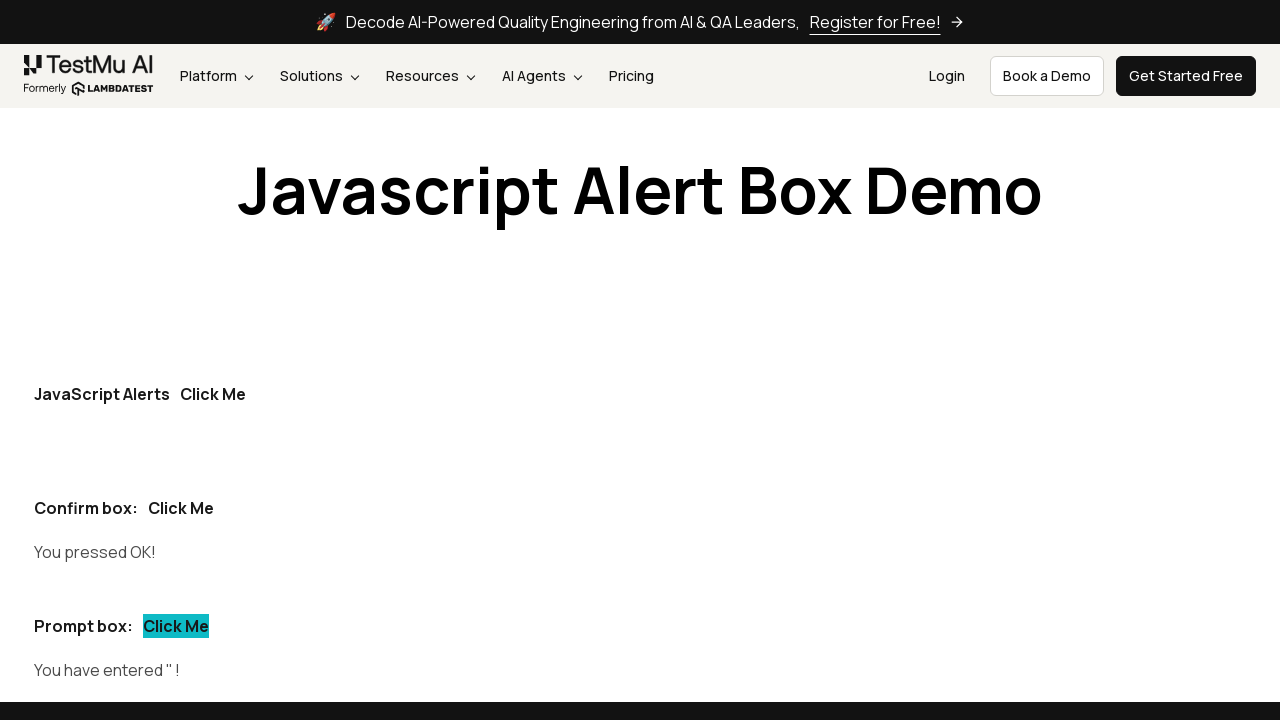

Waited for prompt dialog to be handled
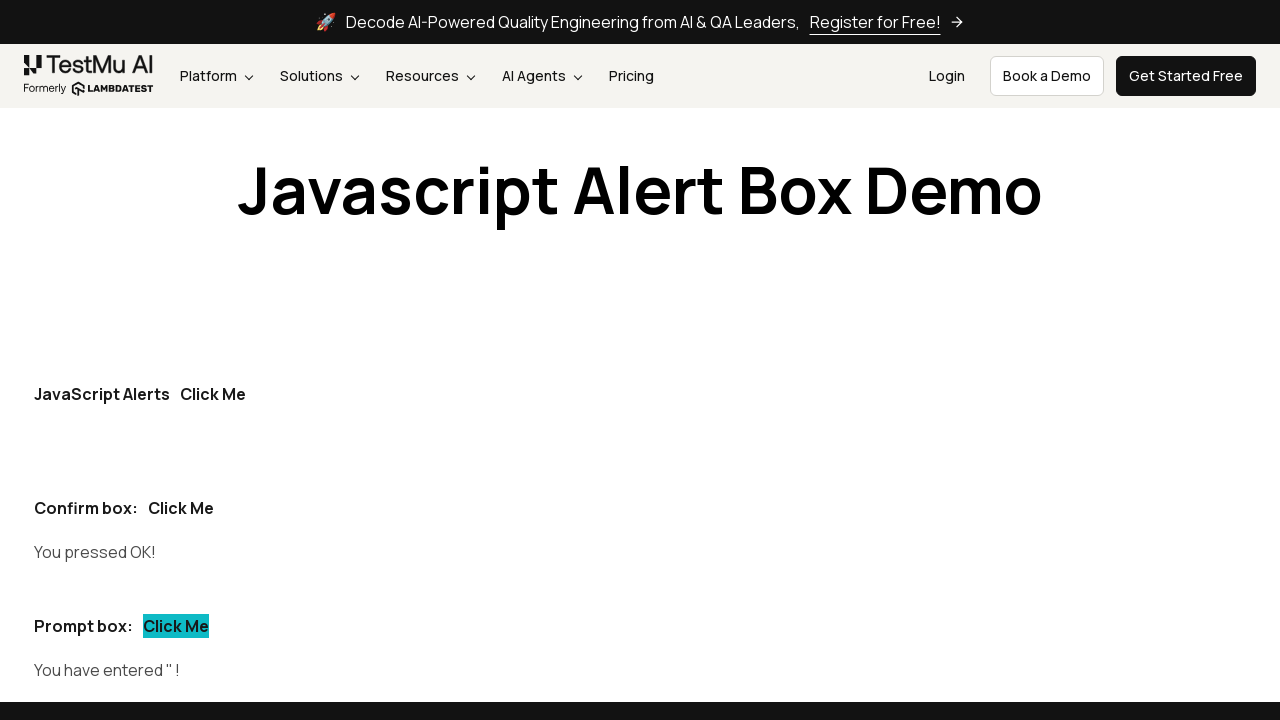

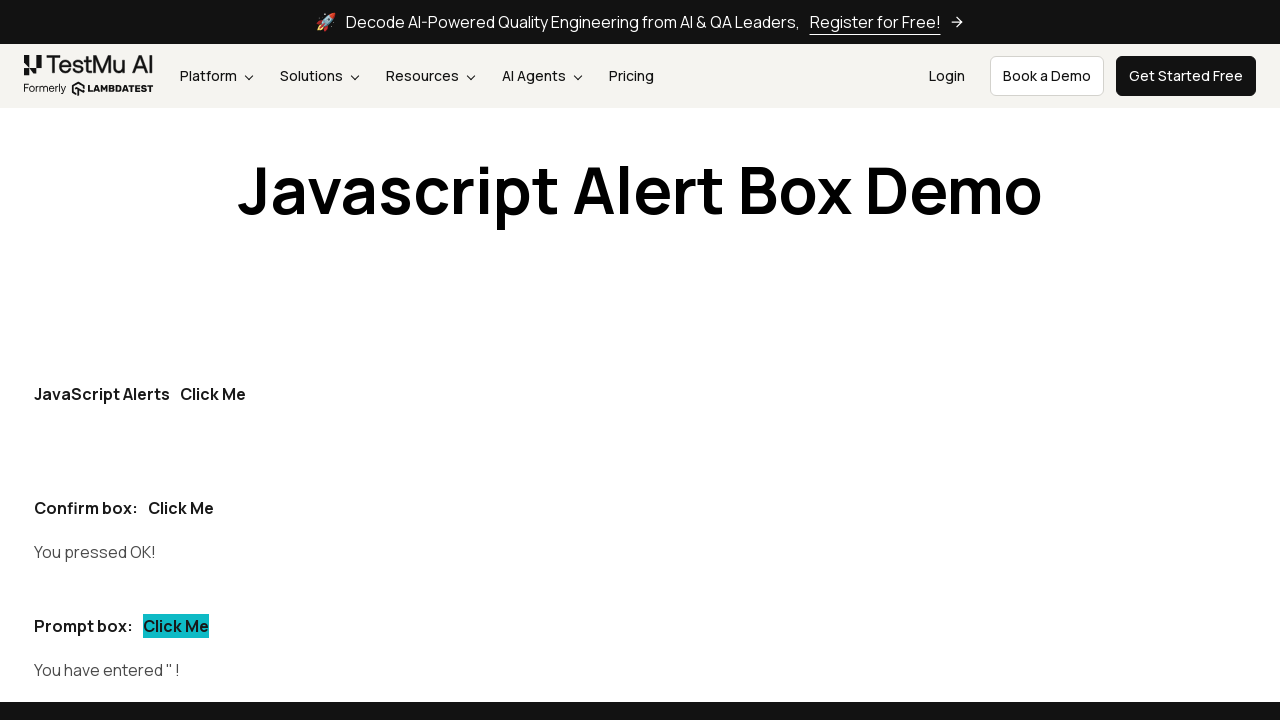